Tests dropdown selection functionality by selecting an option from a gender dropdown and verifying the selection

Starting URL: http://www.theTestingWorld.com/testings

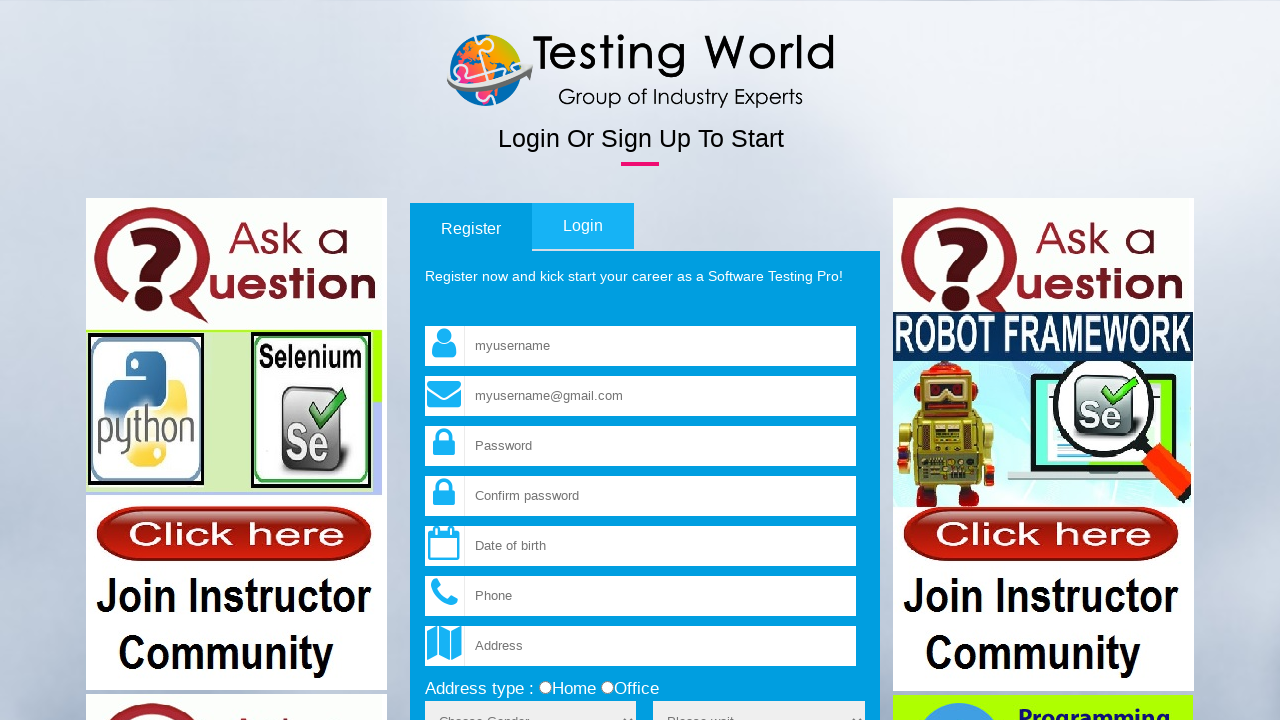

Selected 'Male' from gender dropdown on select[name='sex']
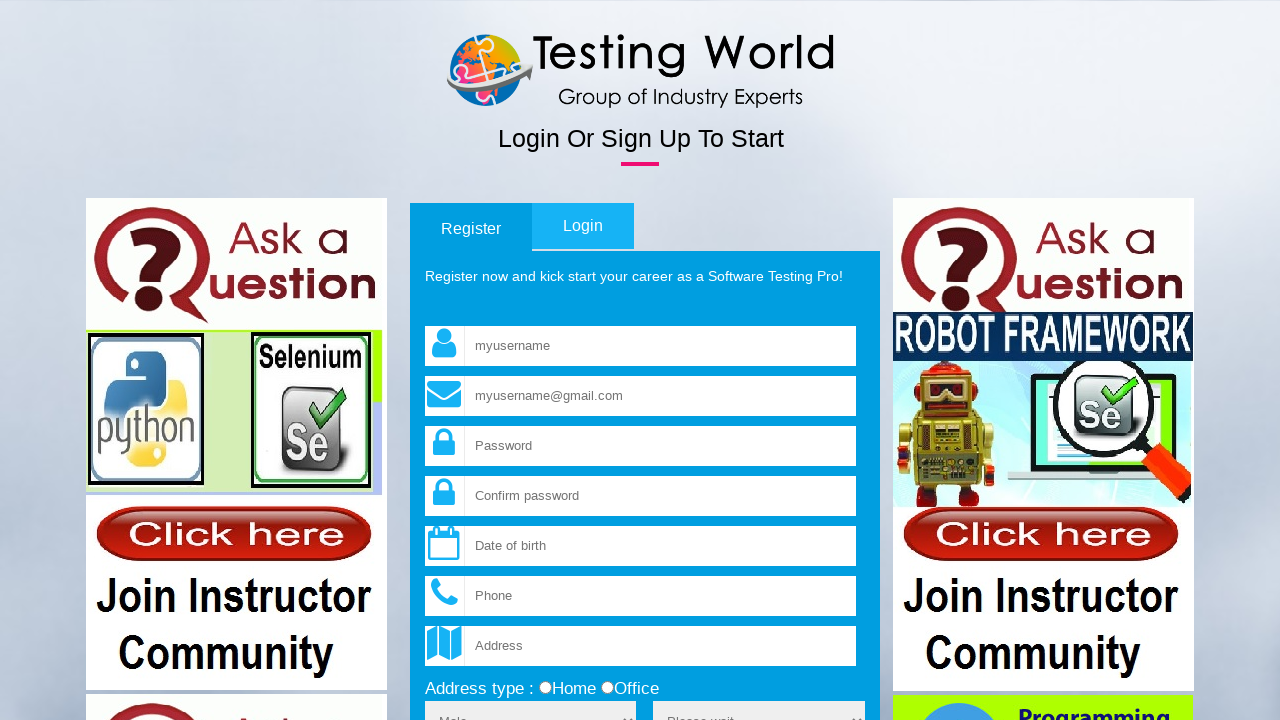

Retrieved selected value from gender dropdown
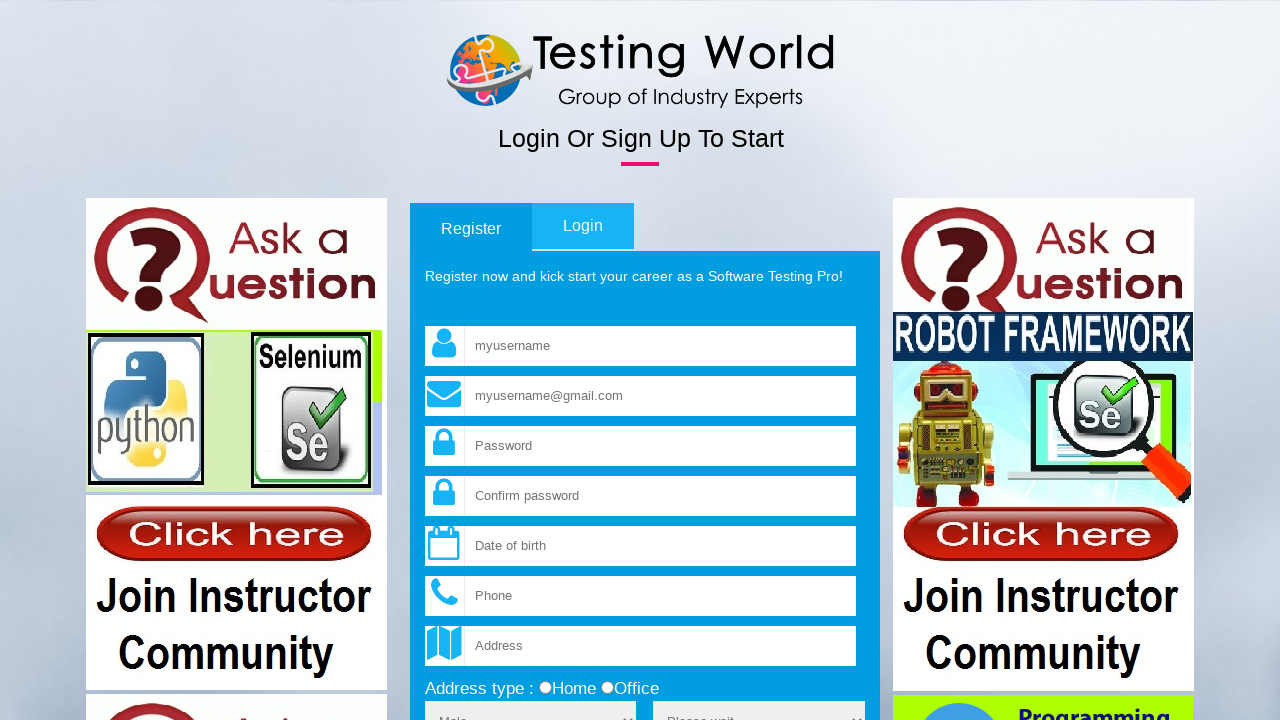

Retrieved text content of selected option
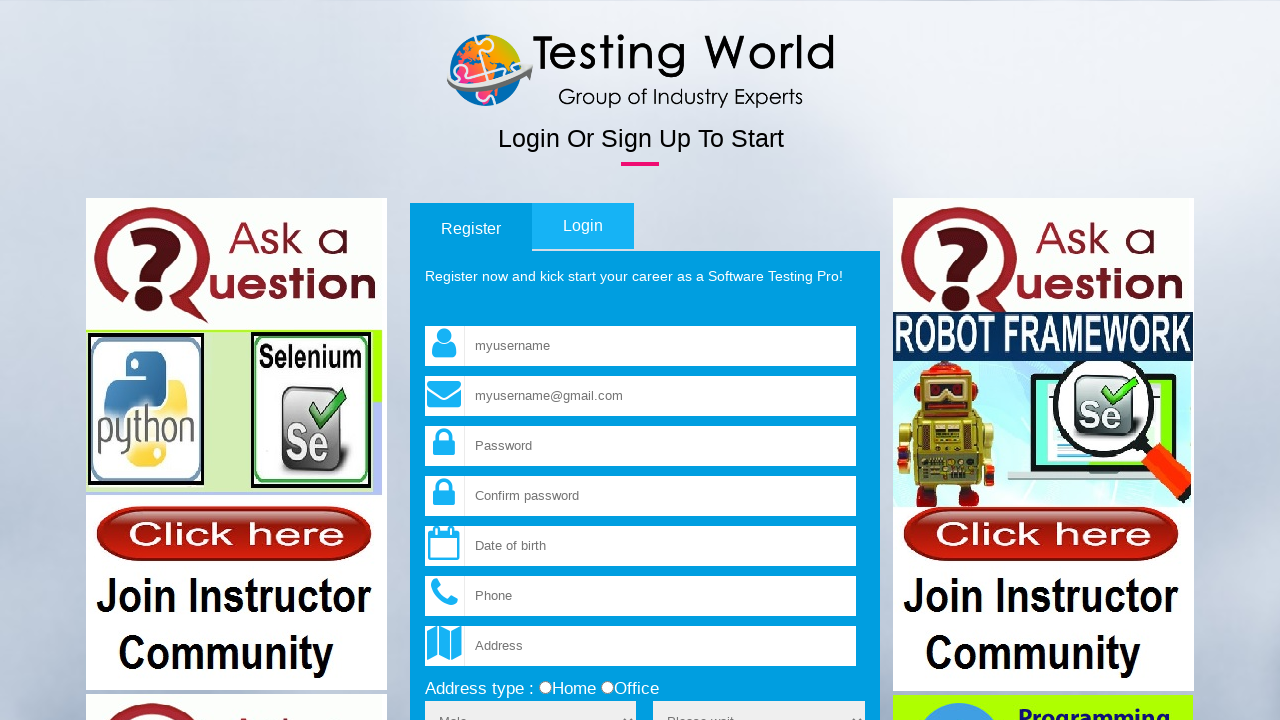

Printed selected option: Male
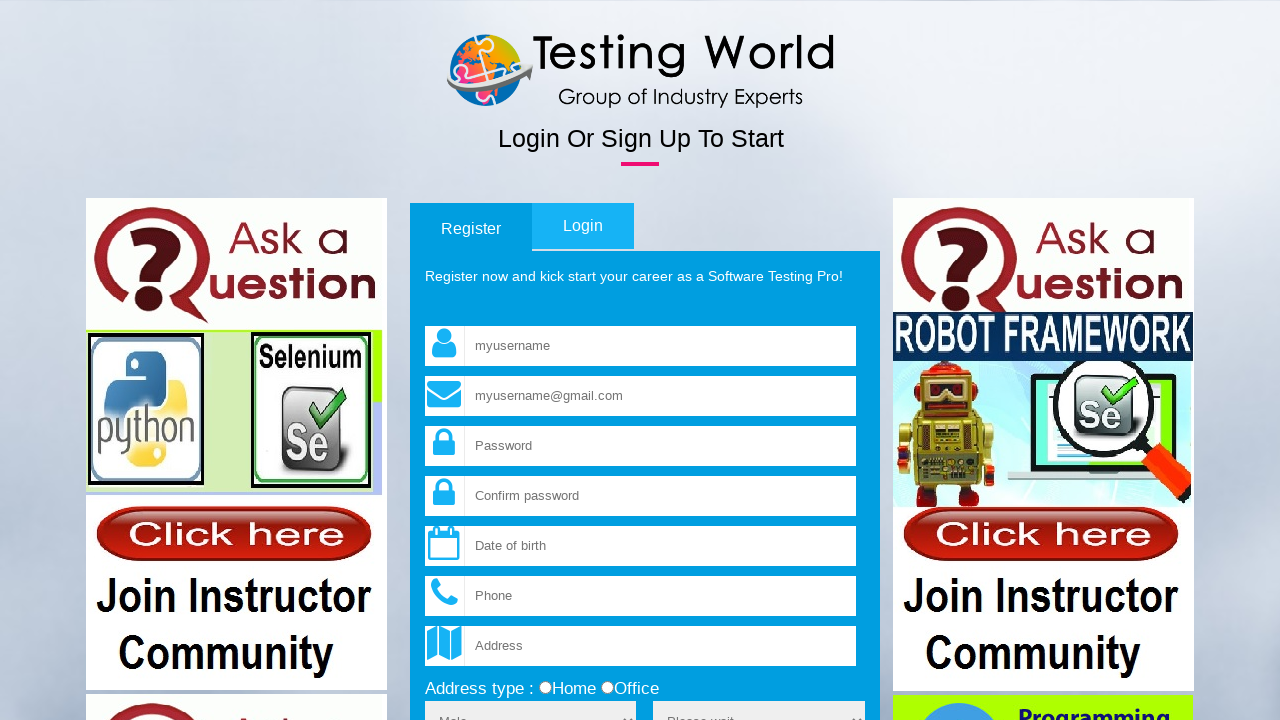

Retrieved all available options from gender dropdown
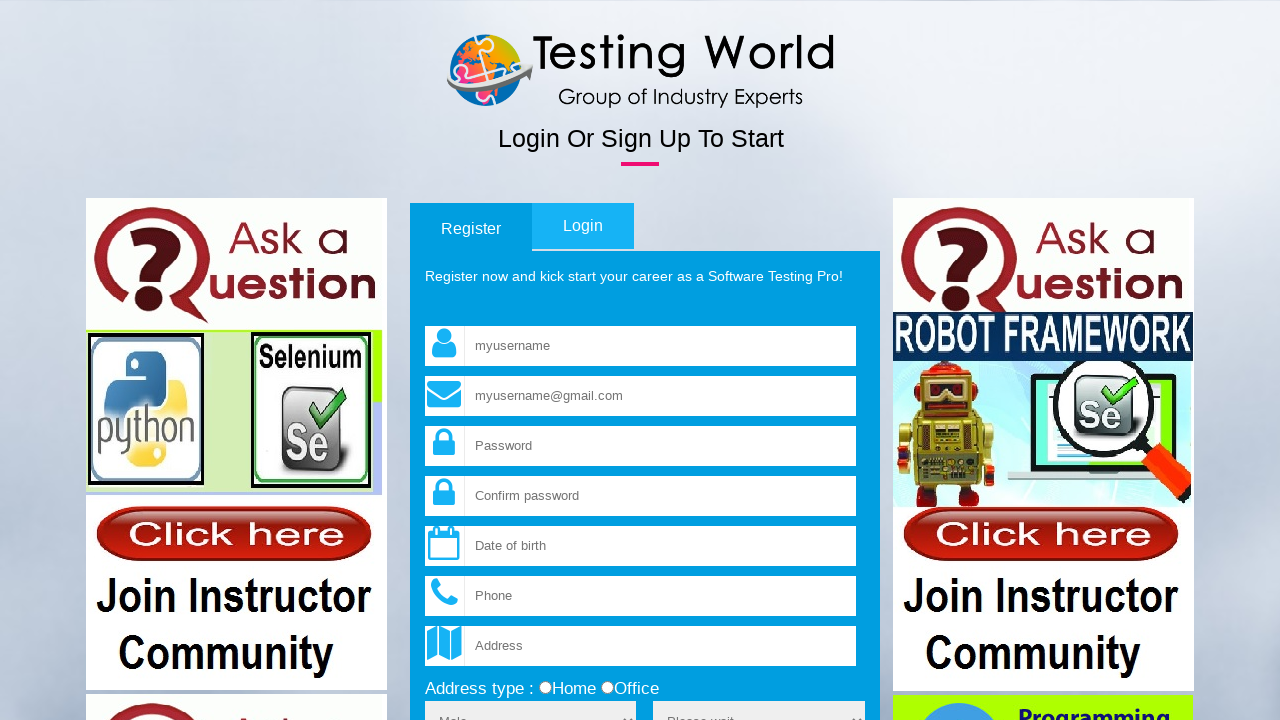

Printed dropdown option: Choose Gender
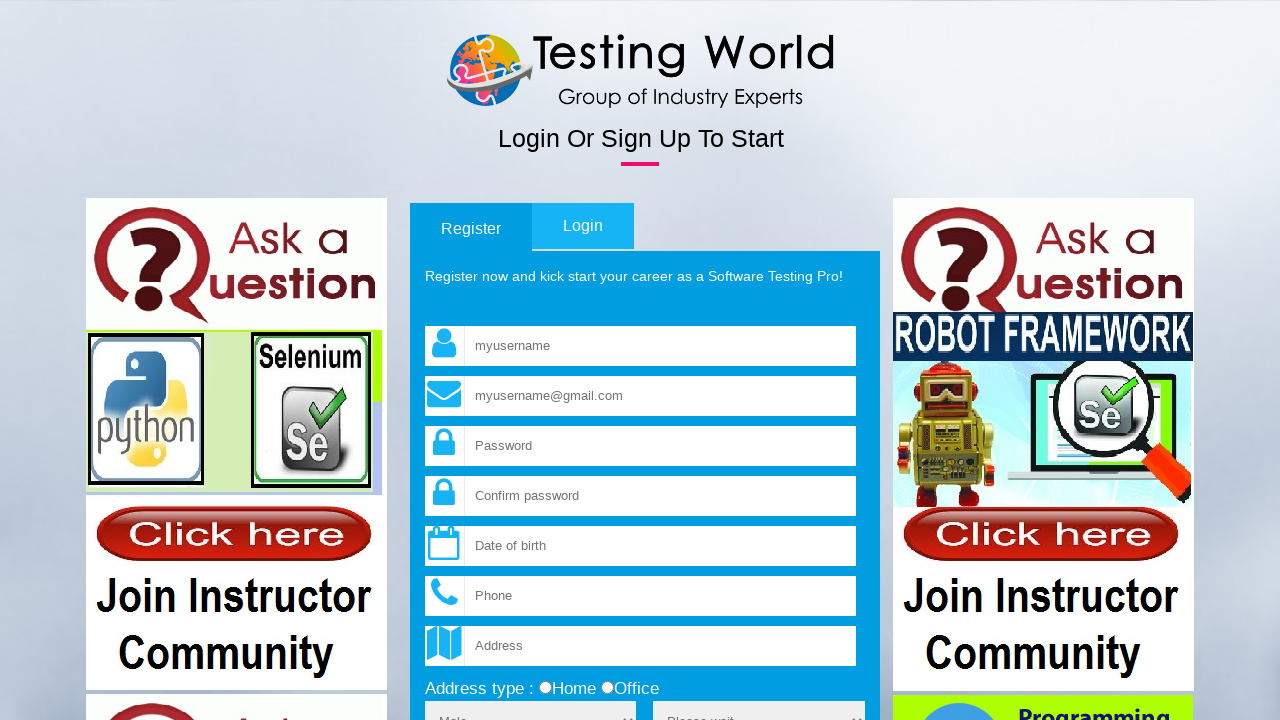

Printed dropdown option: Male
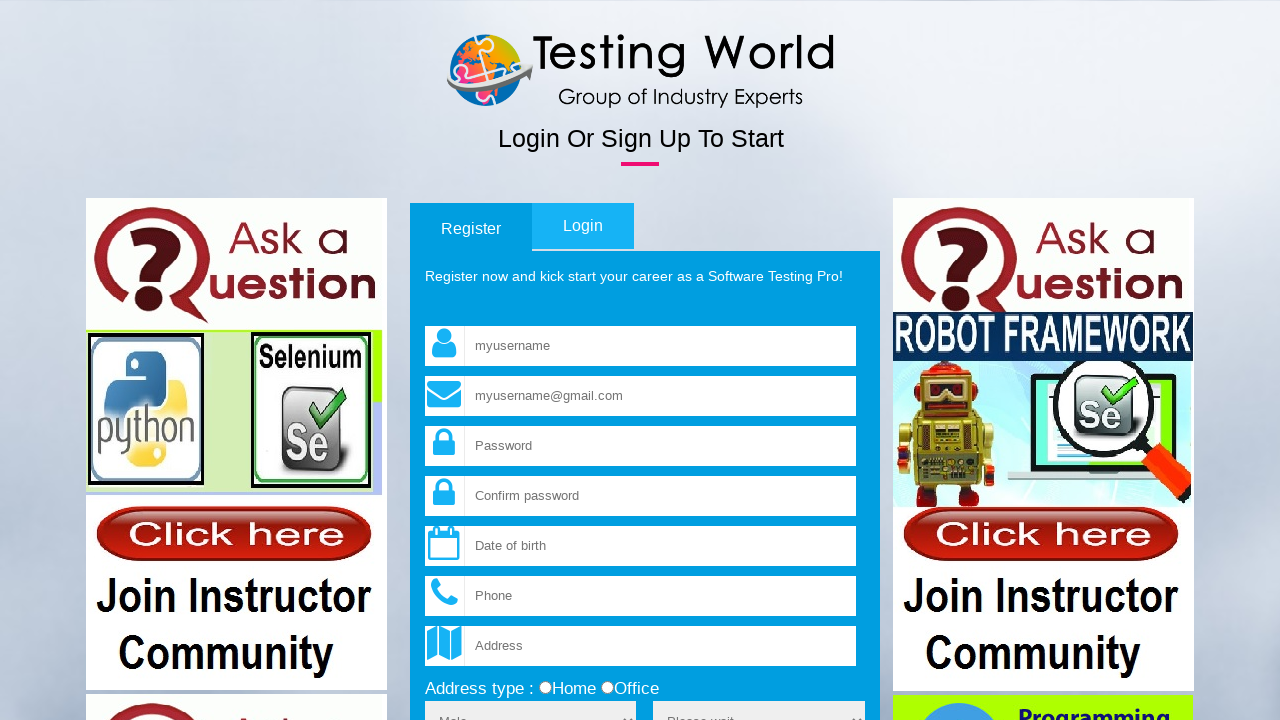

Printed dropdown option: Female
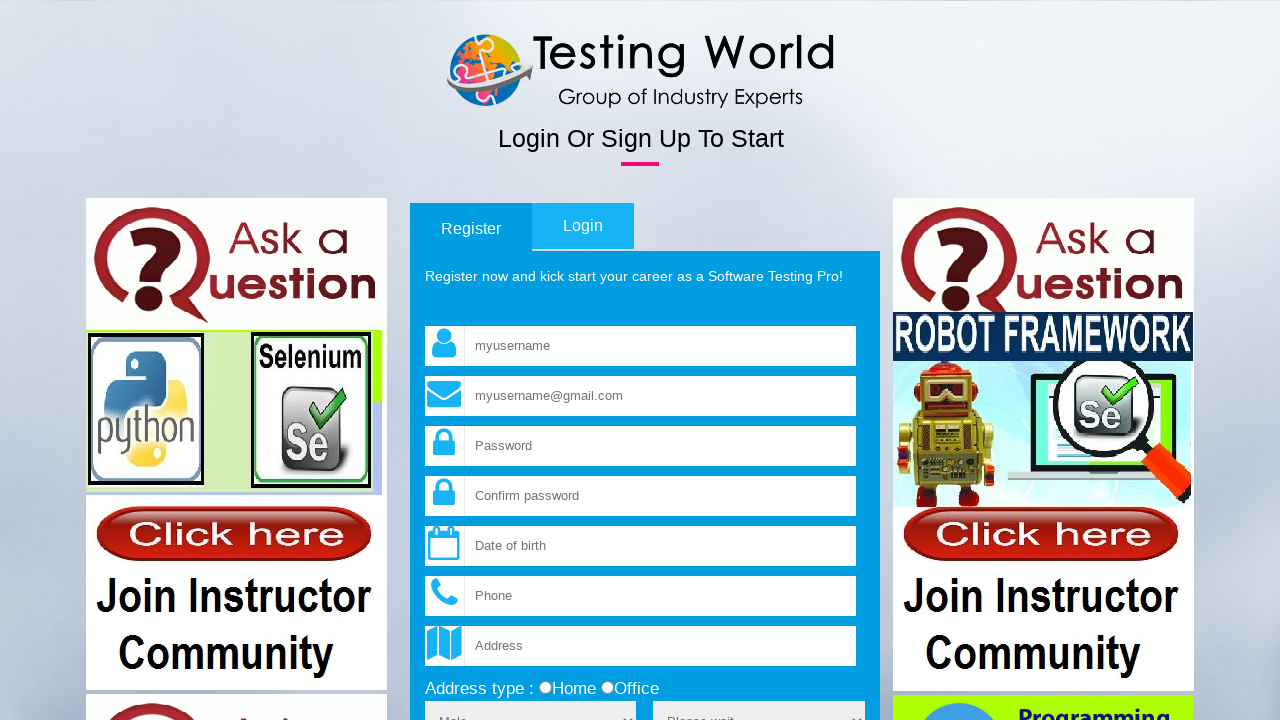

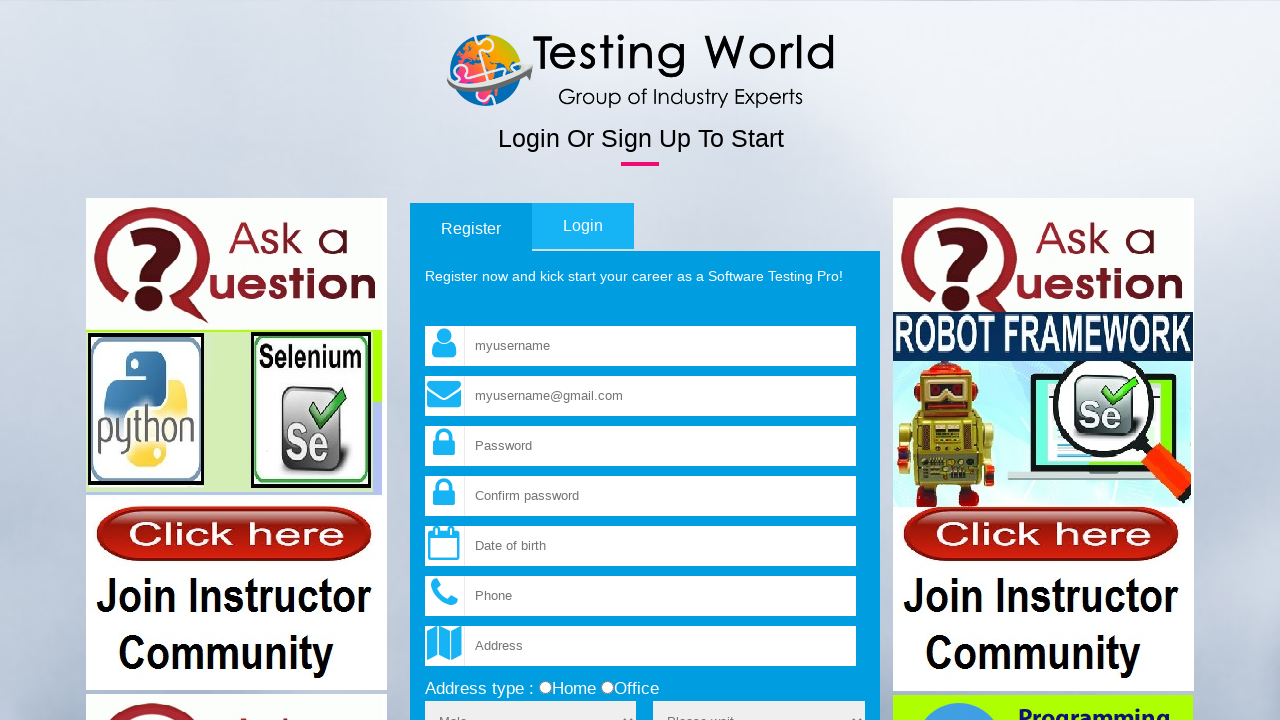